Tests infinite scroll functionality on a Ukrainian grocery store's product listing page by scrolling down multiple times to load additional products and verifying that product elements are displayed.

Starting URL: https://www.tavriav.ua/ca/%D1%87%D0%B0%D0%B8-%D0%BA%D0%B0%D0%B2%D0%B0-%D1%82%D0%B0-%D0%BA%D0%B0%D0%BA%D0%B0%D0%BE/%D0%BA%D0%B0%D0%B2%D0%BE%D0%B2%D1%96-%D0%BD%D0%B0%D0%BF%D0%BE%D1%96/9829/9830

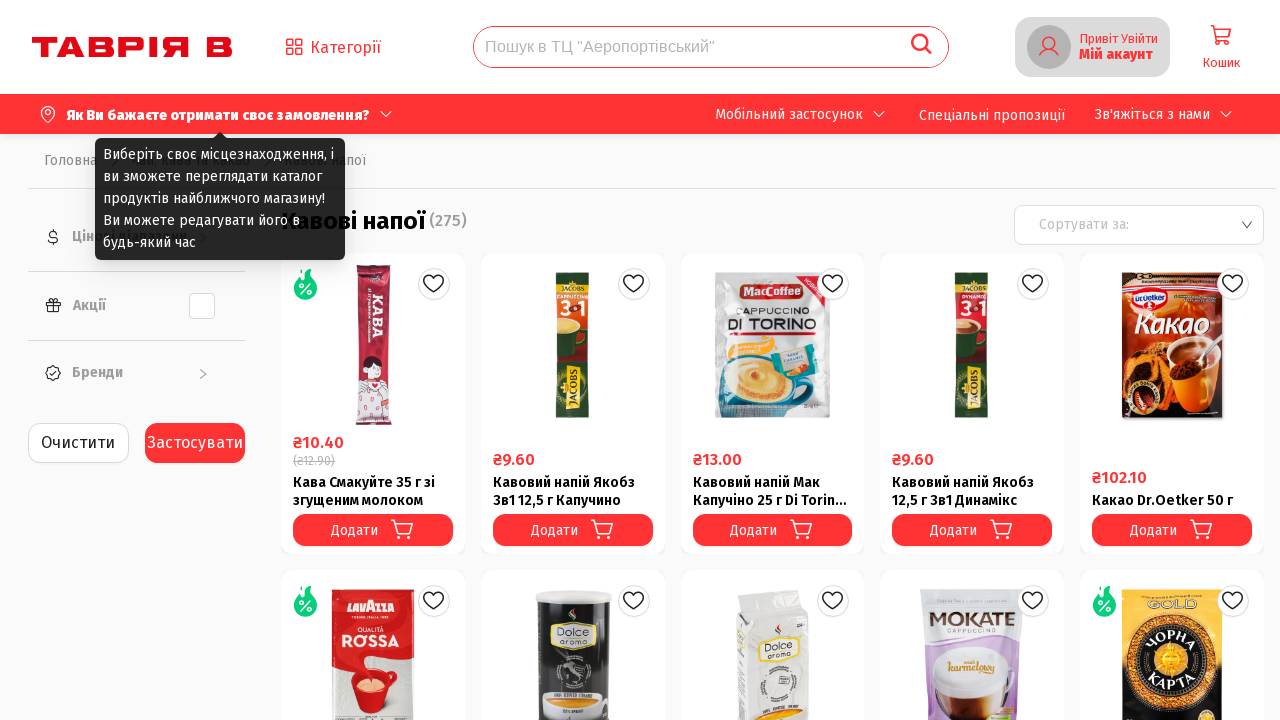

Waited for initial product elements to load
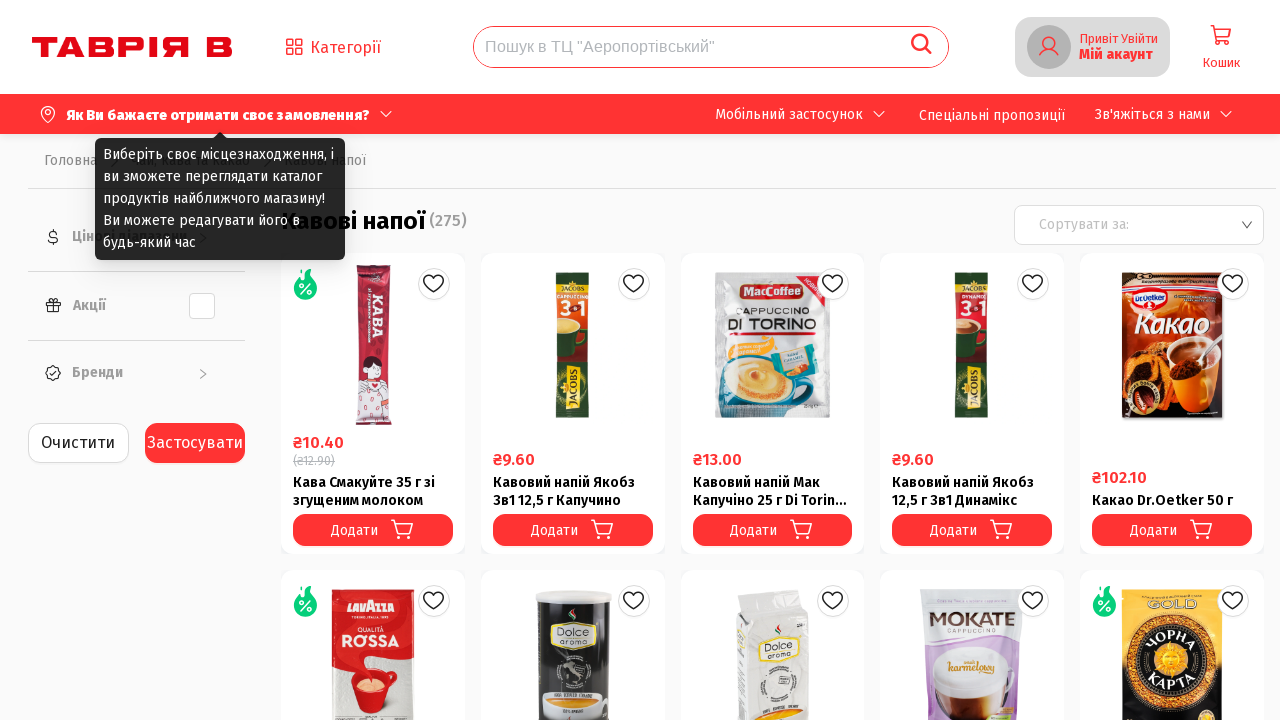

Retrieved initial product count: 50 products
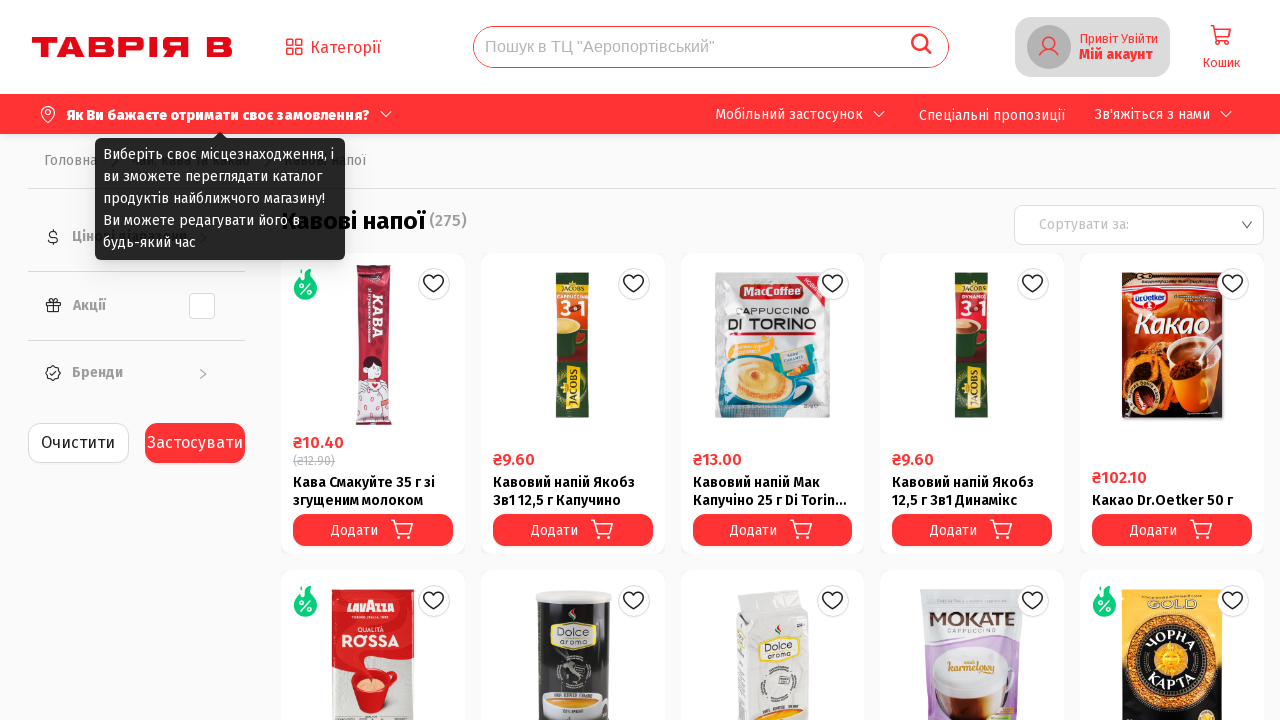

Scrolled to bottom of page (iteration 1/3)
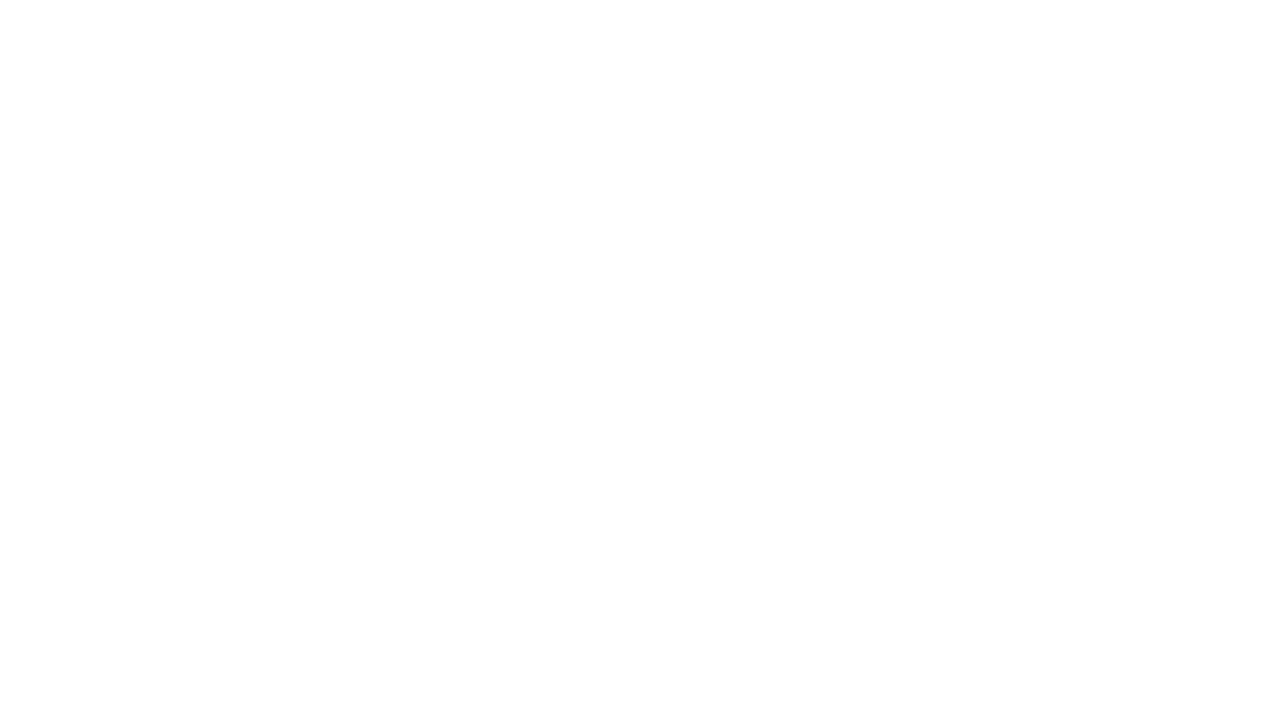

Waited 2 seconds for new content to load
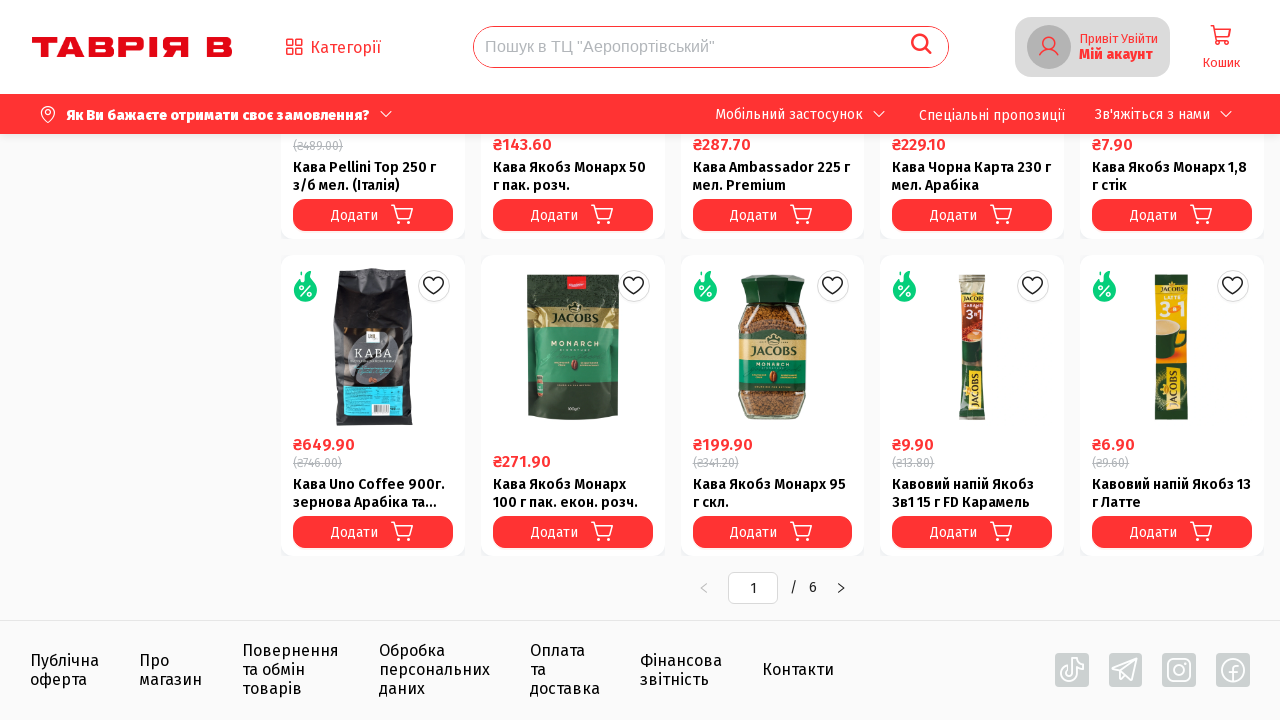

Confirmed product elements are present after scroll (iteration 1/3)
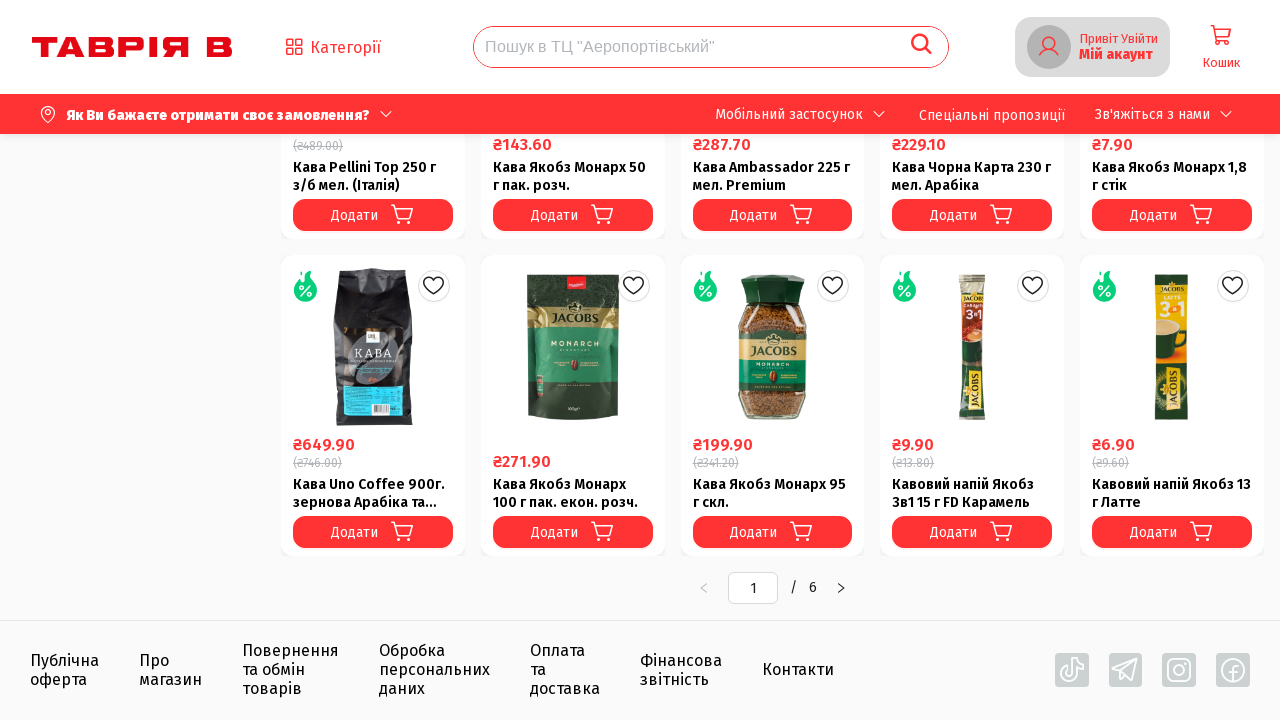

Scrolled to bottom of page (iteration 2/3)
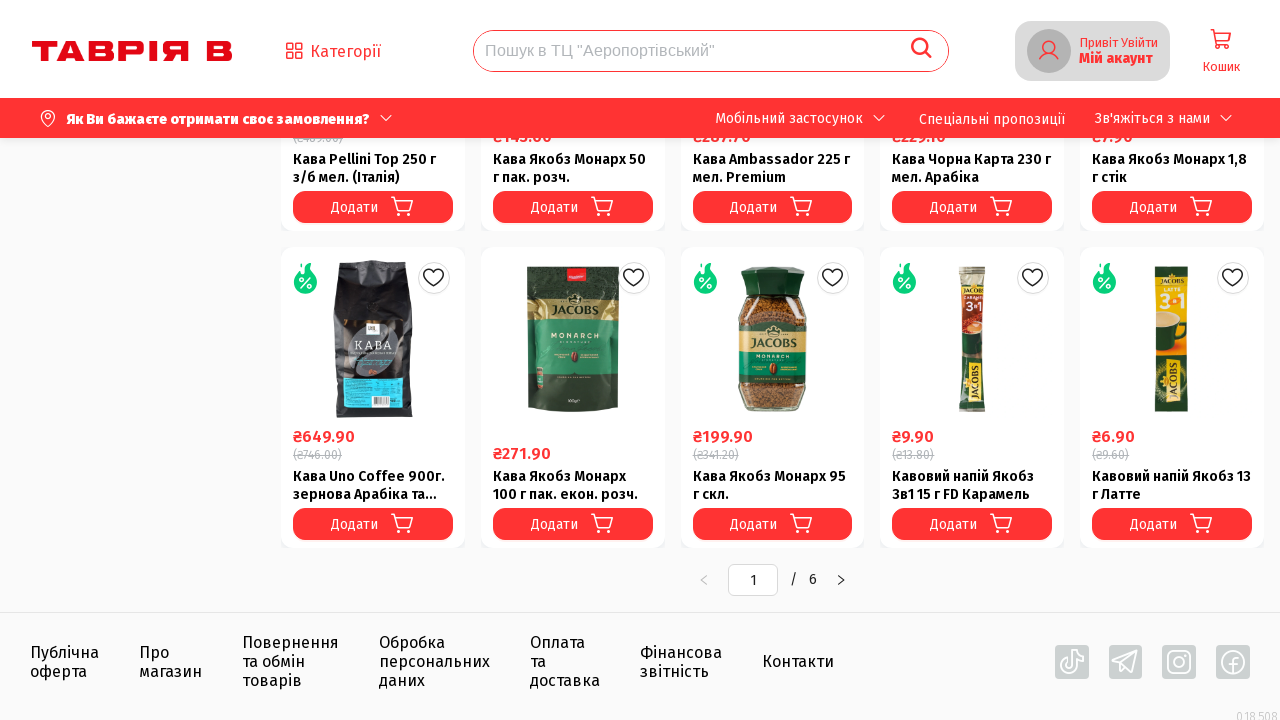

Waited 2 seconds for new content to load
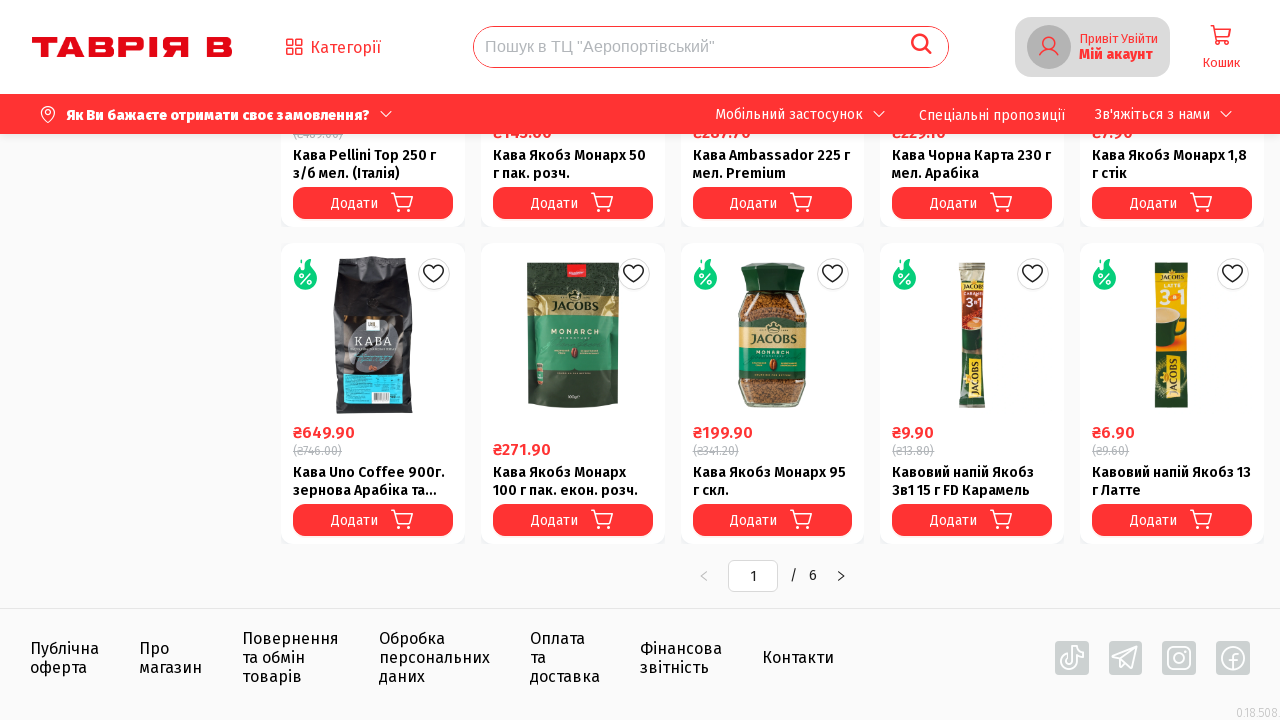

Confirmed product elements are present after scroll (iteration 2/3)
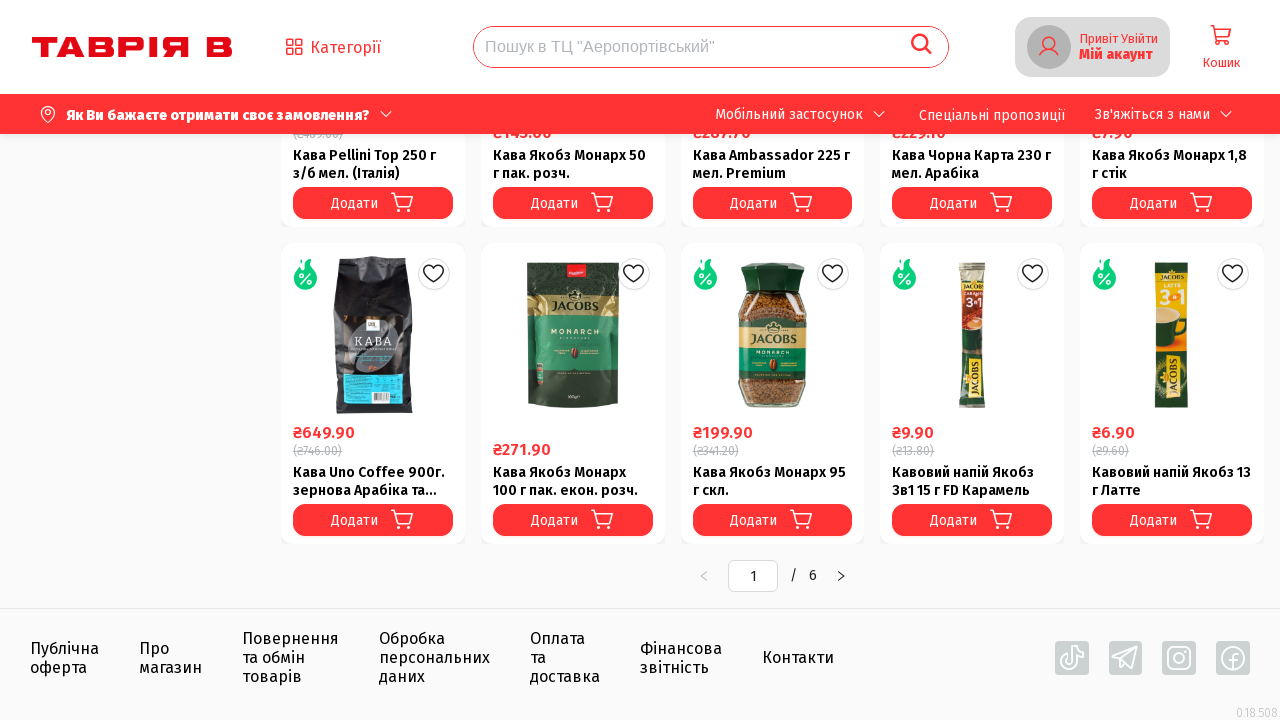

Scrolled to bottom of page (iteration 3/3)
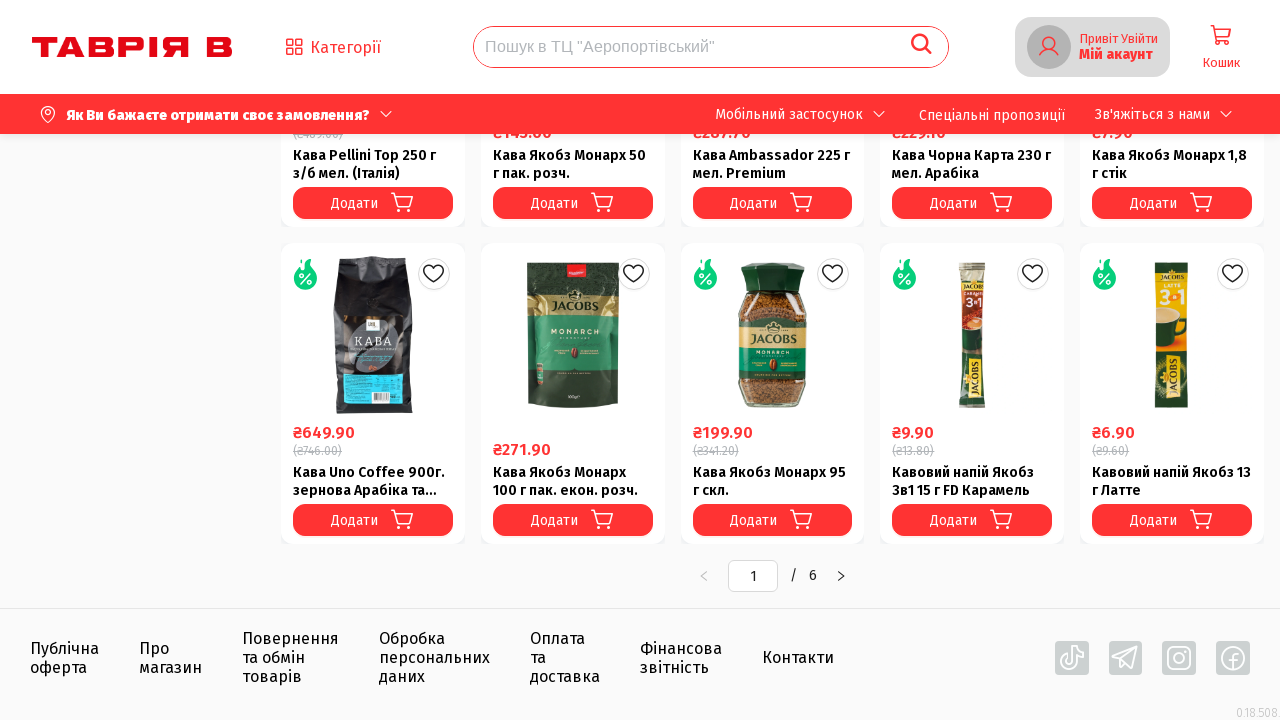

Waited 2 seconds for new content to load
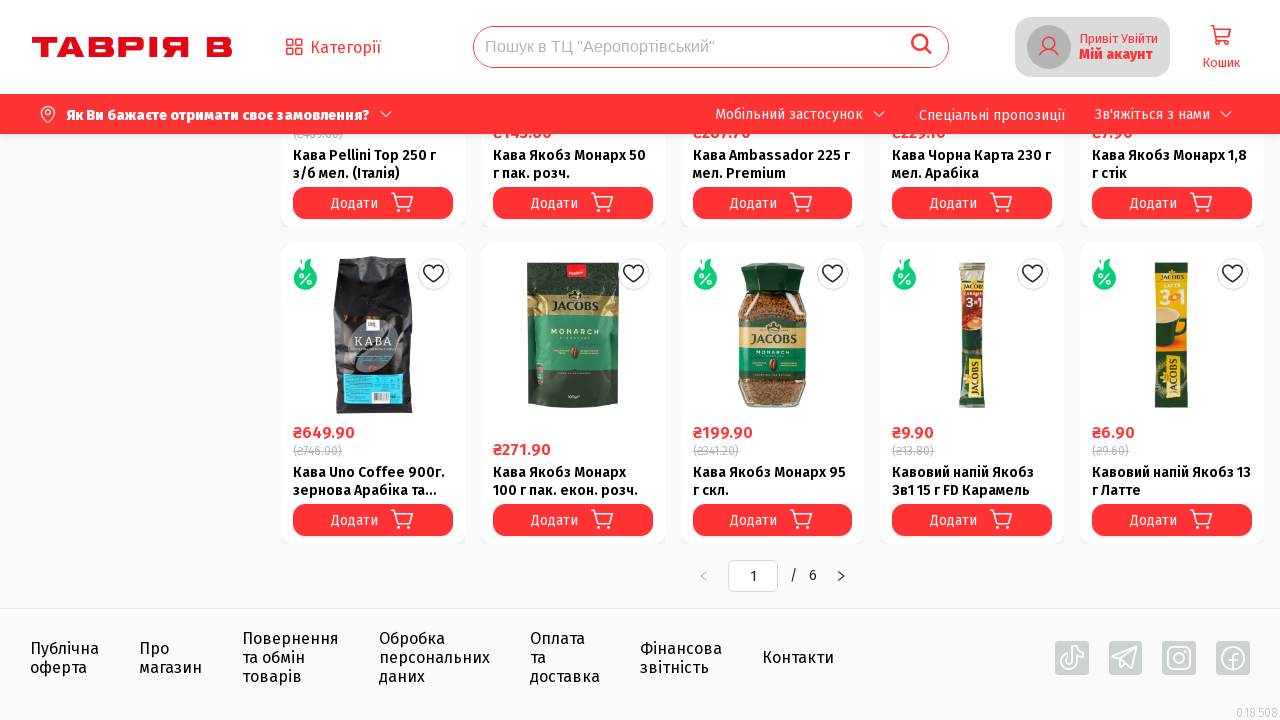

Confirmed product elements are present after scroll (iteration 3/3)
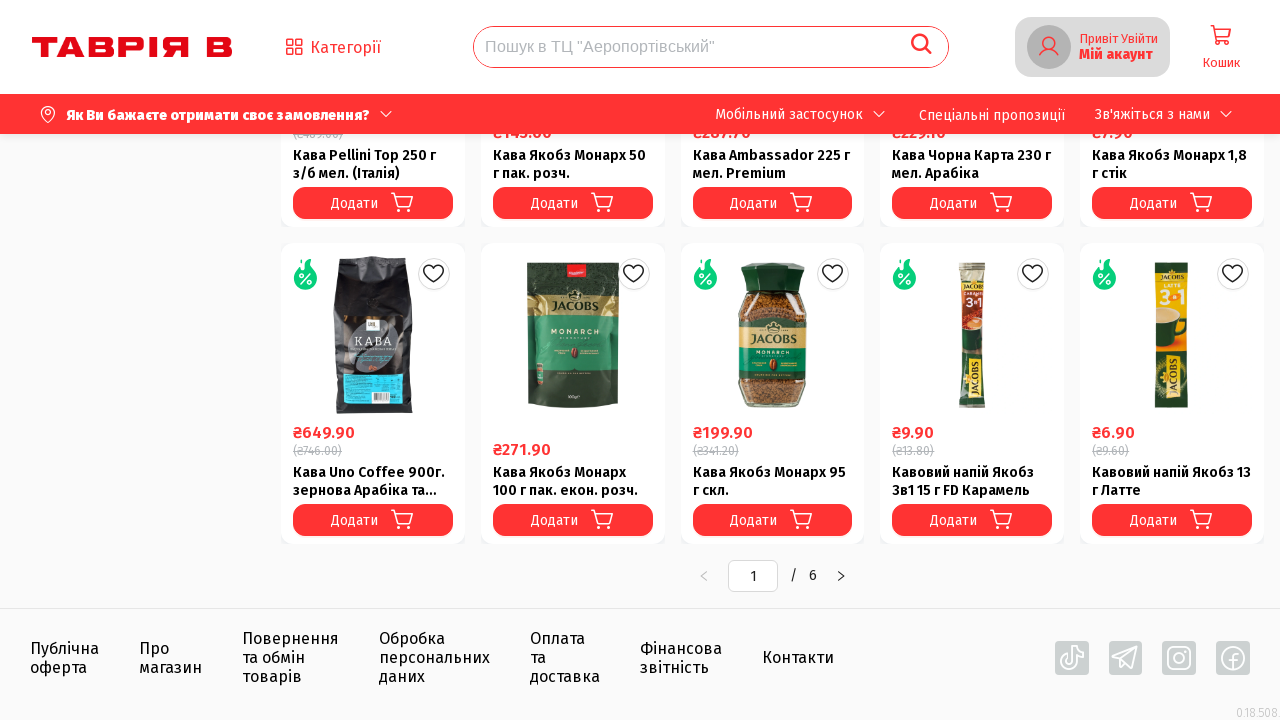

Verified product container elements are visible
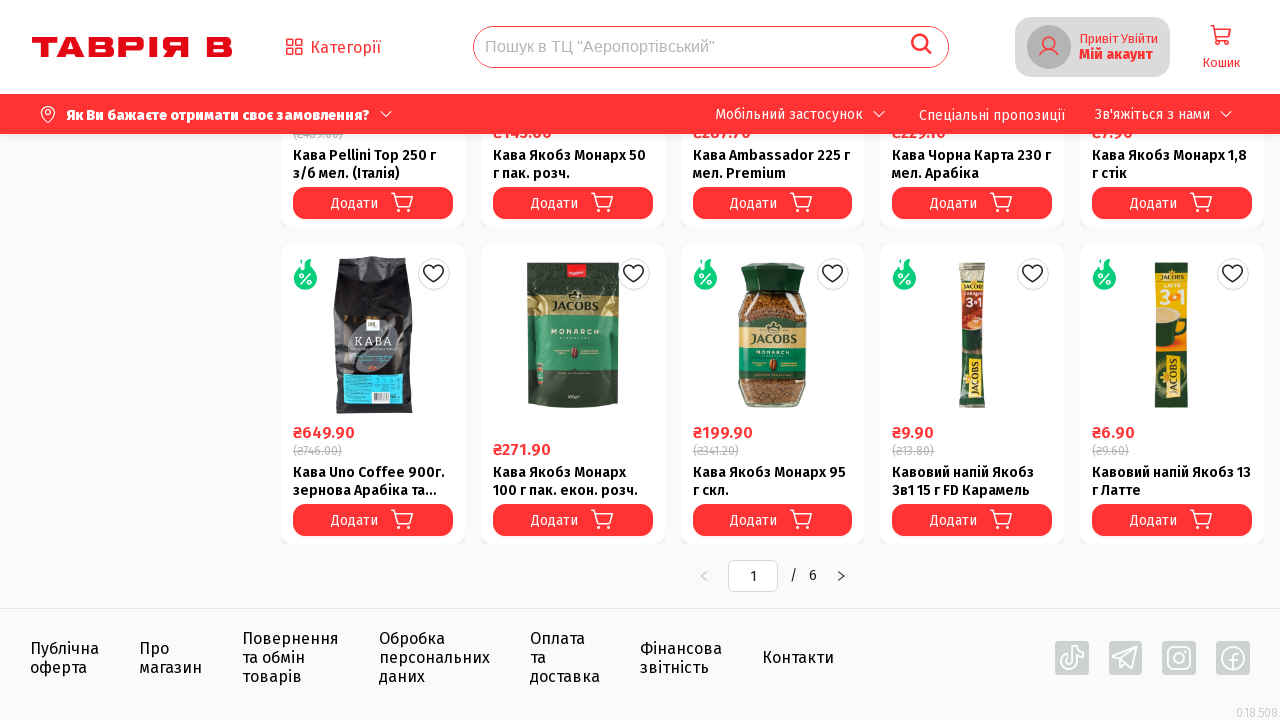

Verified product name elements are present
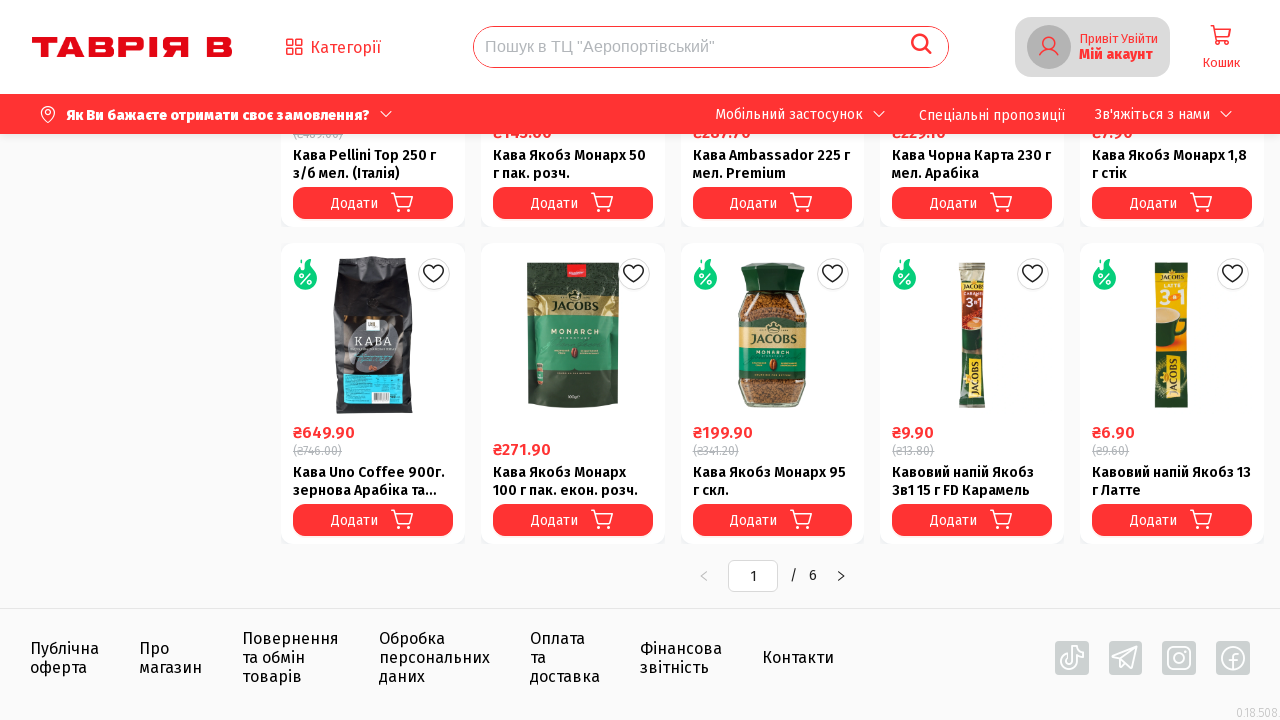

Verified price elements are present
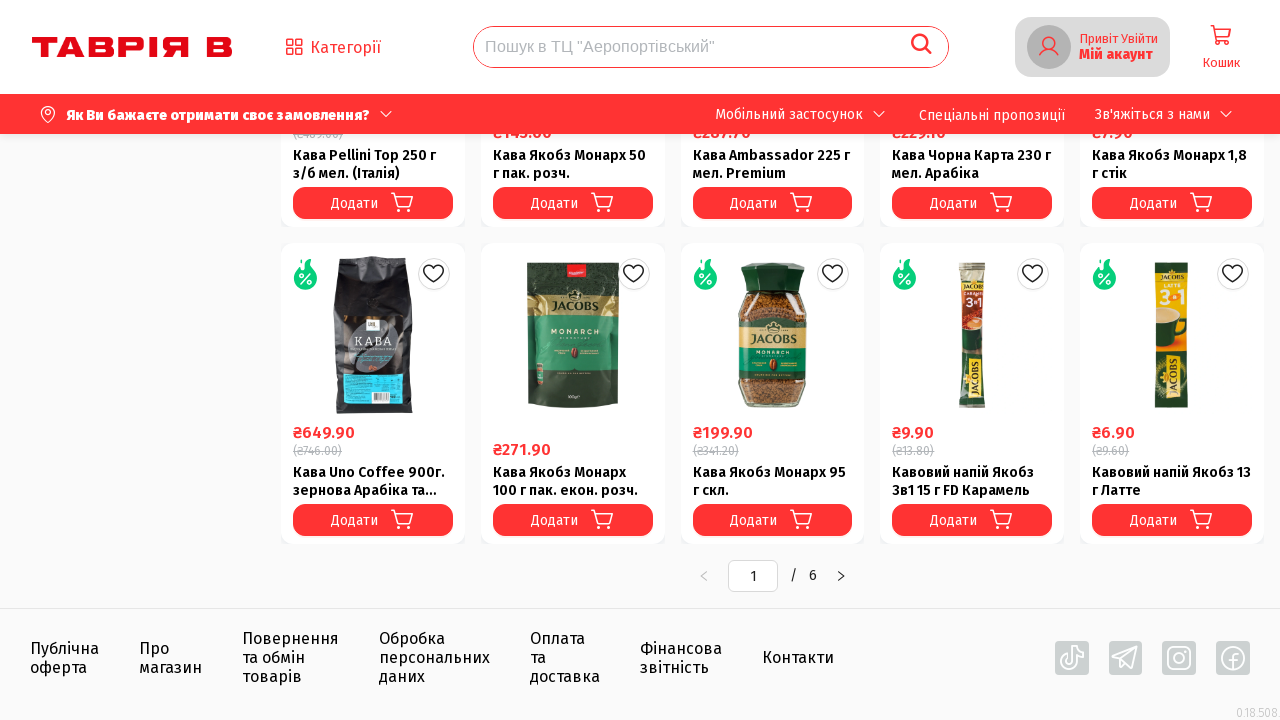

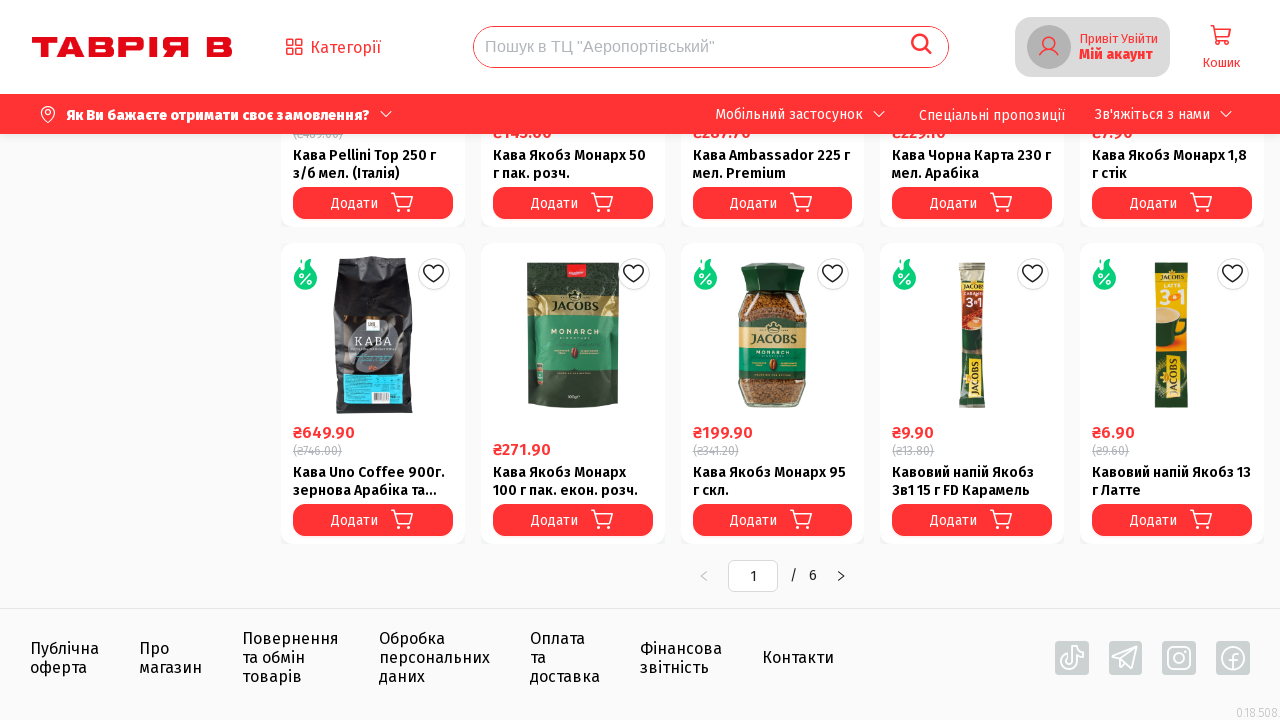